Navigates to Rahul Shetty Academy website and verifies the page loads by checking the title and URL are accessible

Starting URL: http://rahulshettyacademy.com

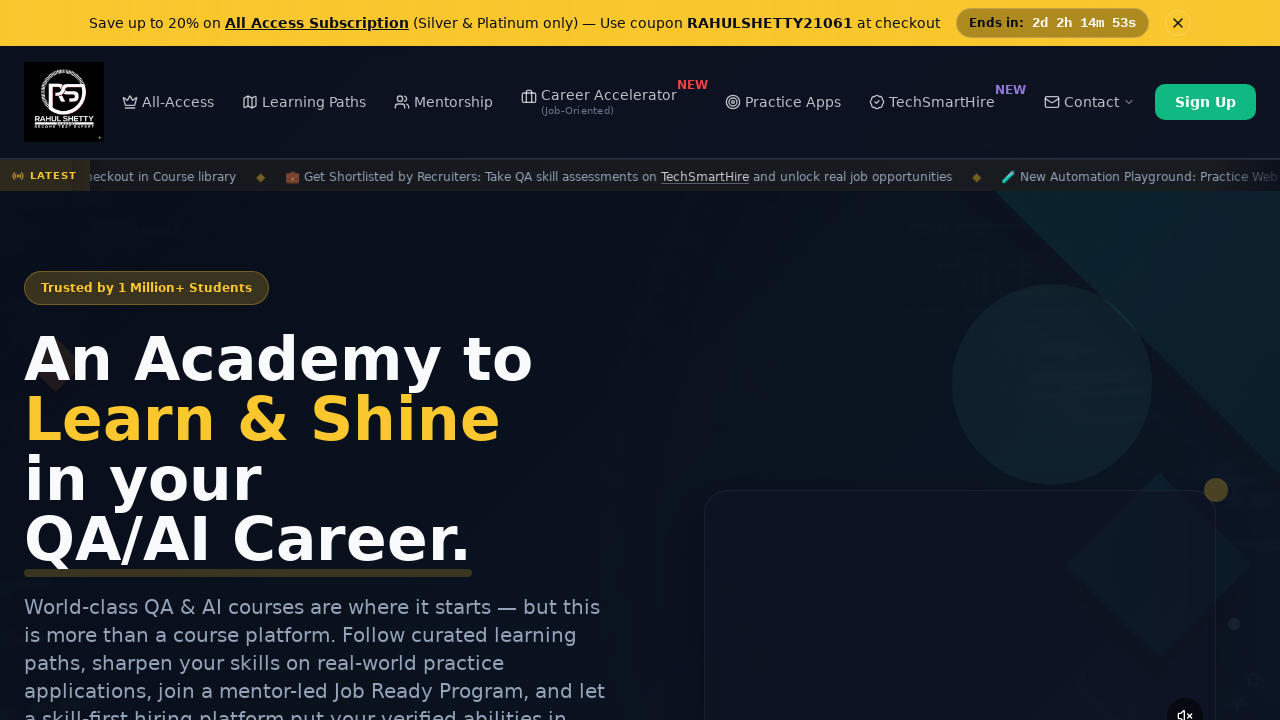

Waited for page to fully load (domcontentloaded)
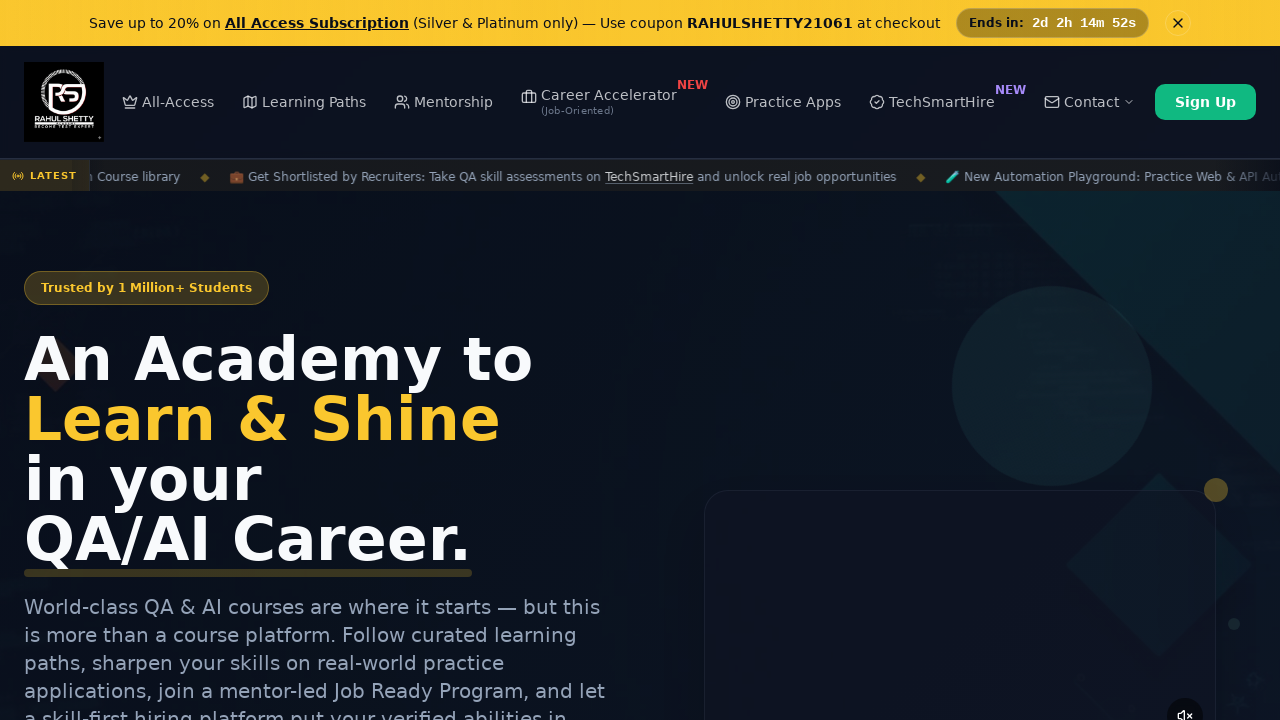

Retrieved page title: 'Rahul Shetty Academy | QA Automation, Playwright, AI Testing & Online Training'
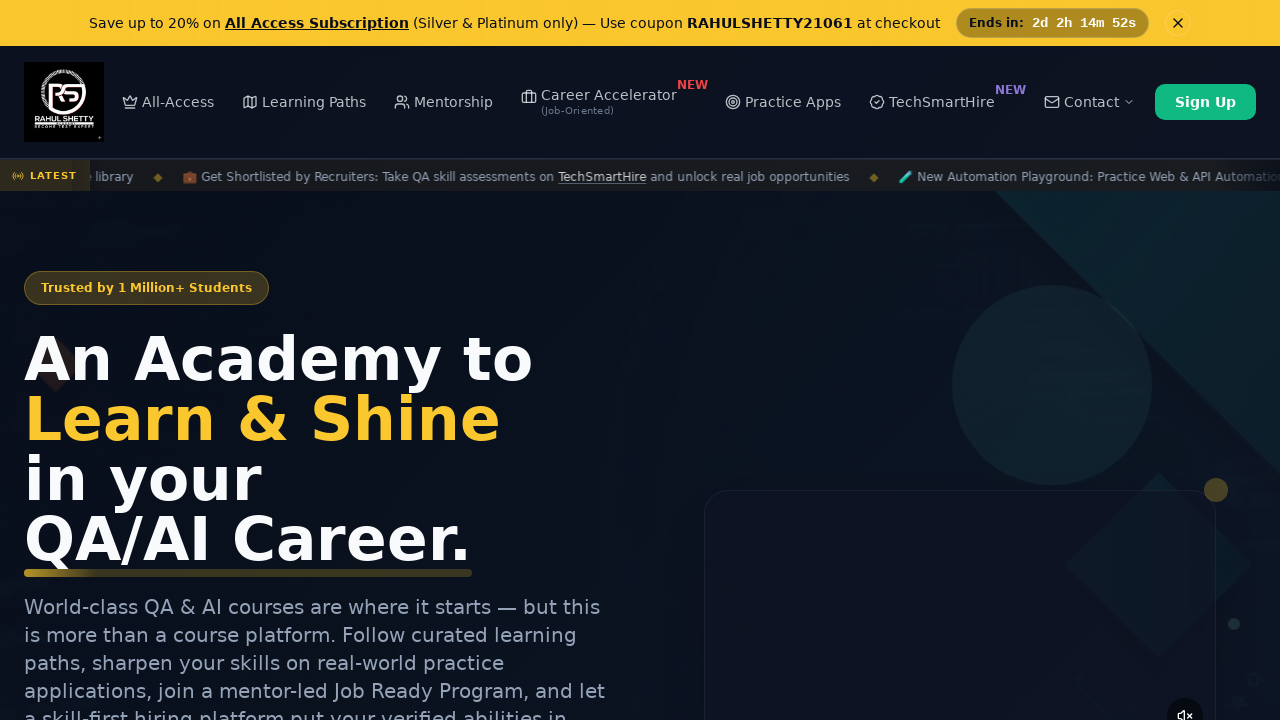

Retrieved current URL: 'https://rahulshettyacademy.com/'
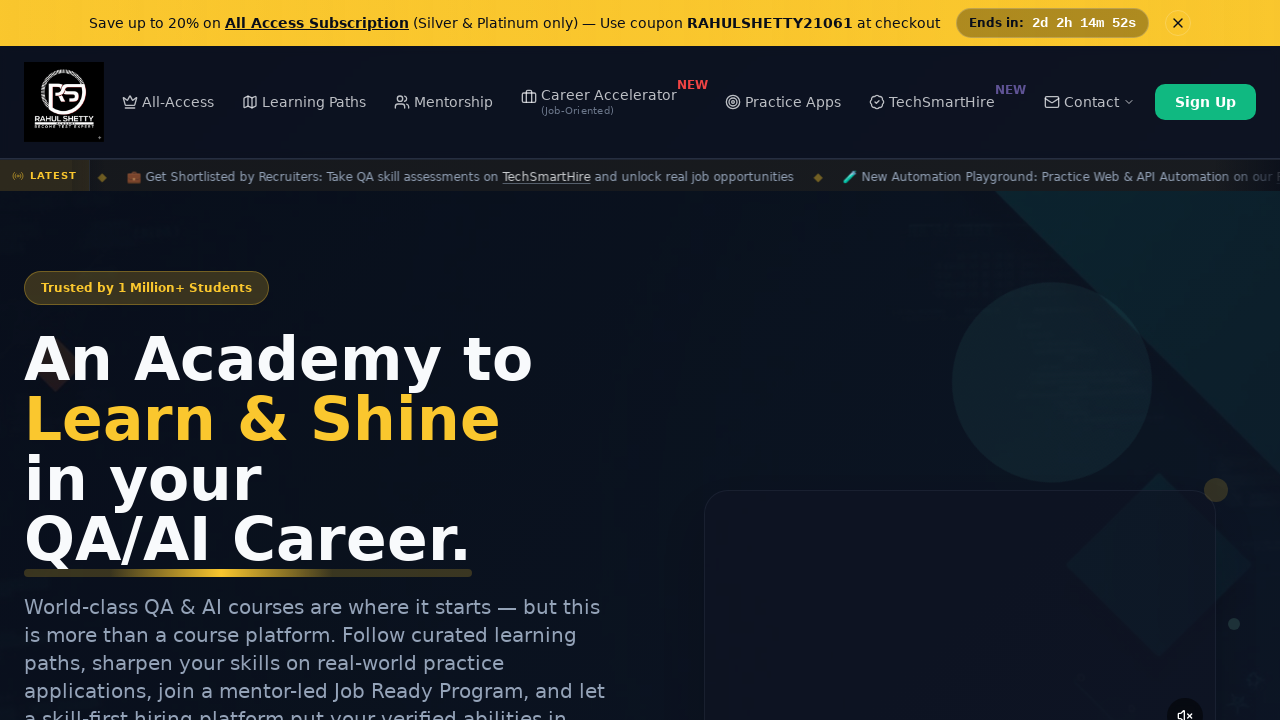

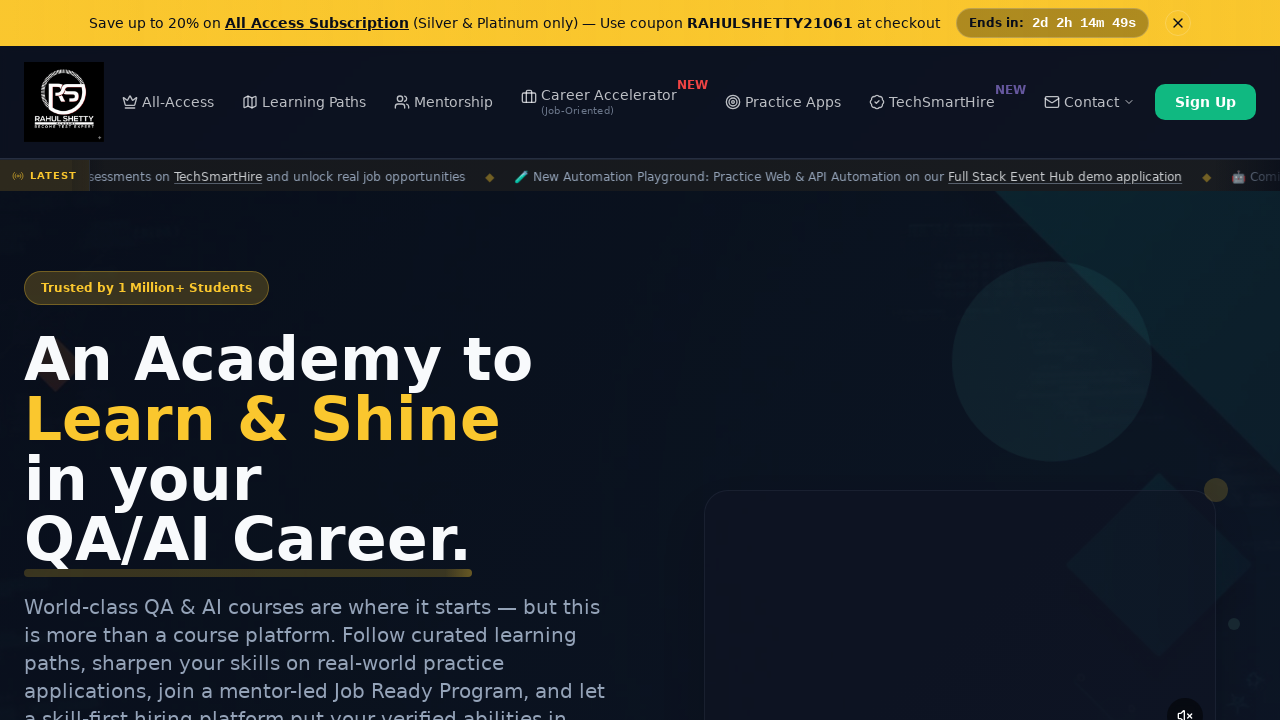